Tests JavaScript prompt alert functionality by clicking the JS Prompt button, entering text into the prompt dialog, and accepting it

Starting URL: http://the-internet.herokuapp.com/javascript_alerts

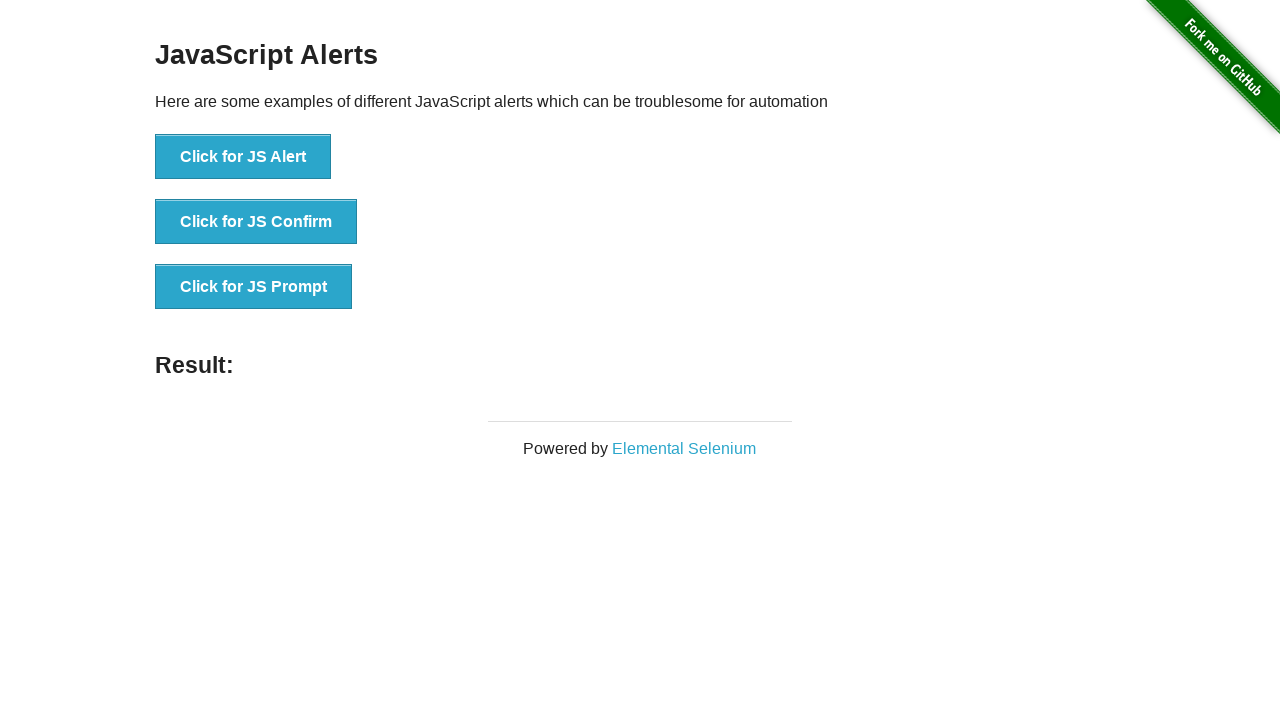

Clicked the JS Prompt button at (254, 287) on button[onclick='jsPrompt()']
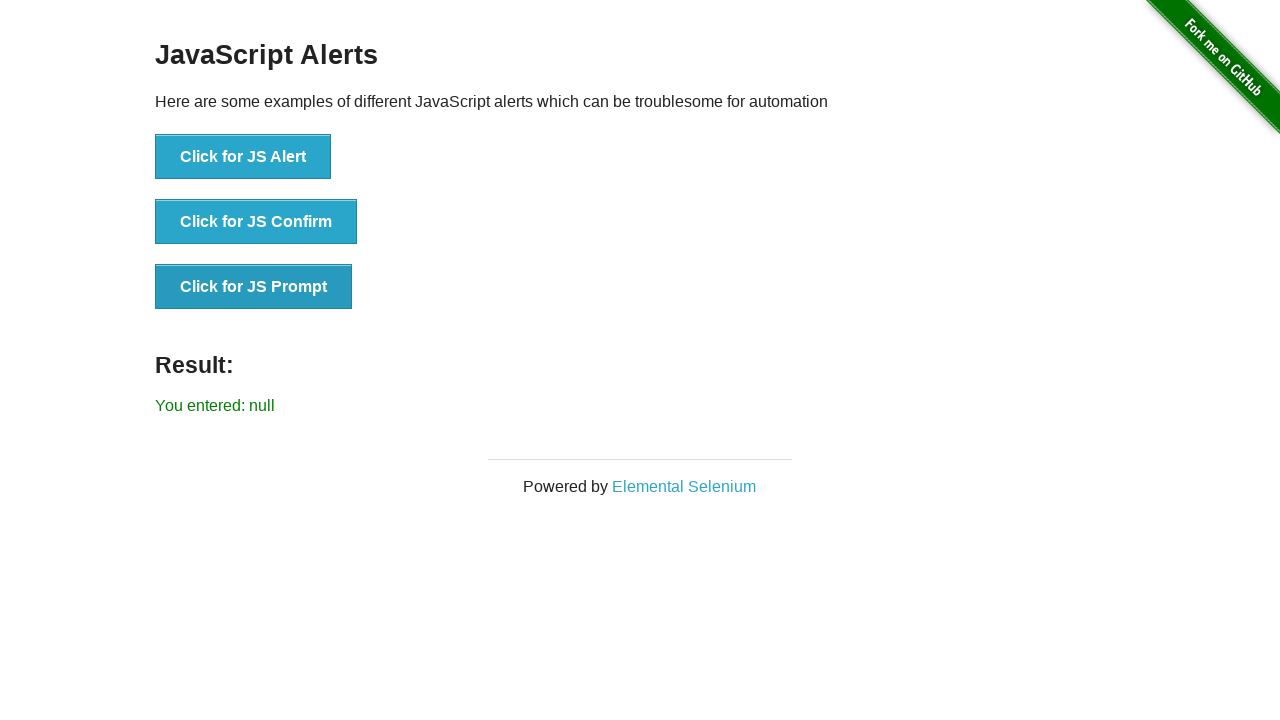

Registered dialog handler to accept prompt with text 'Hello Techno Study'
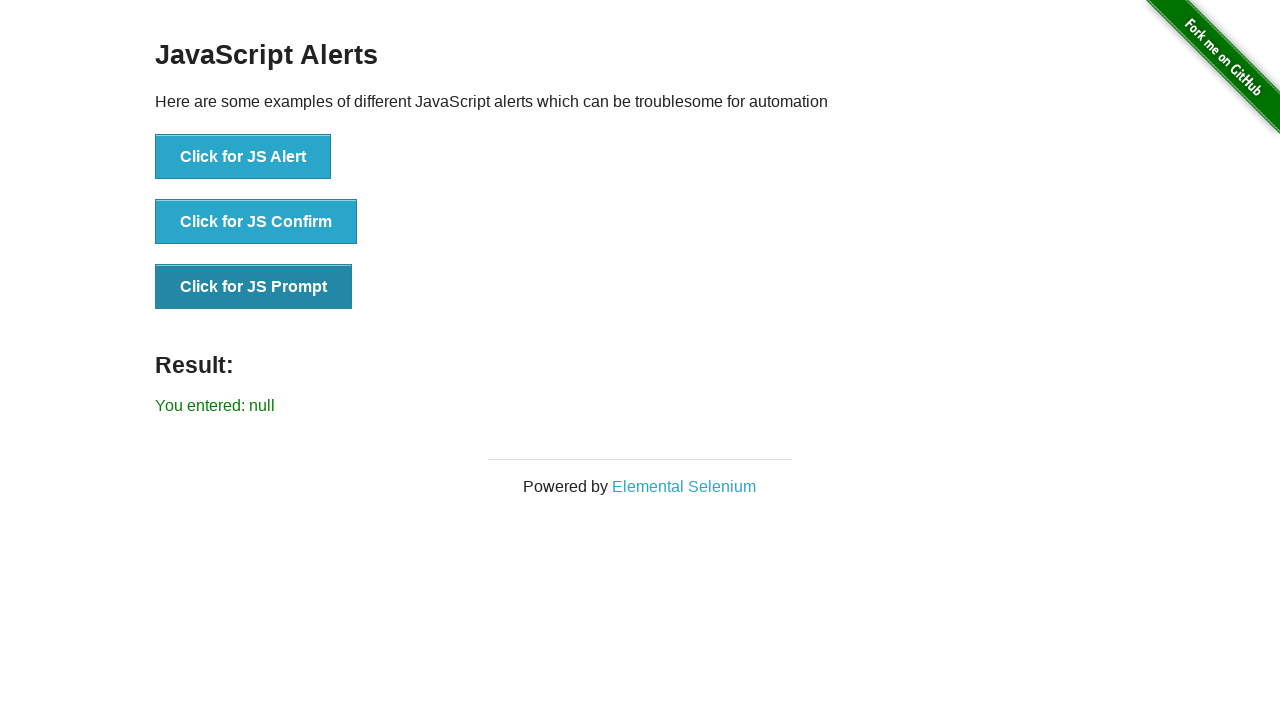

Clicked the JS Prompt button to trigger the dialog at (254, 287) on button[onclick='jsPrompt()']
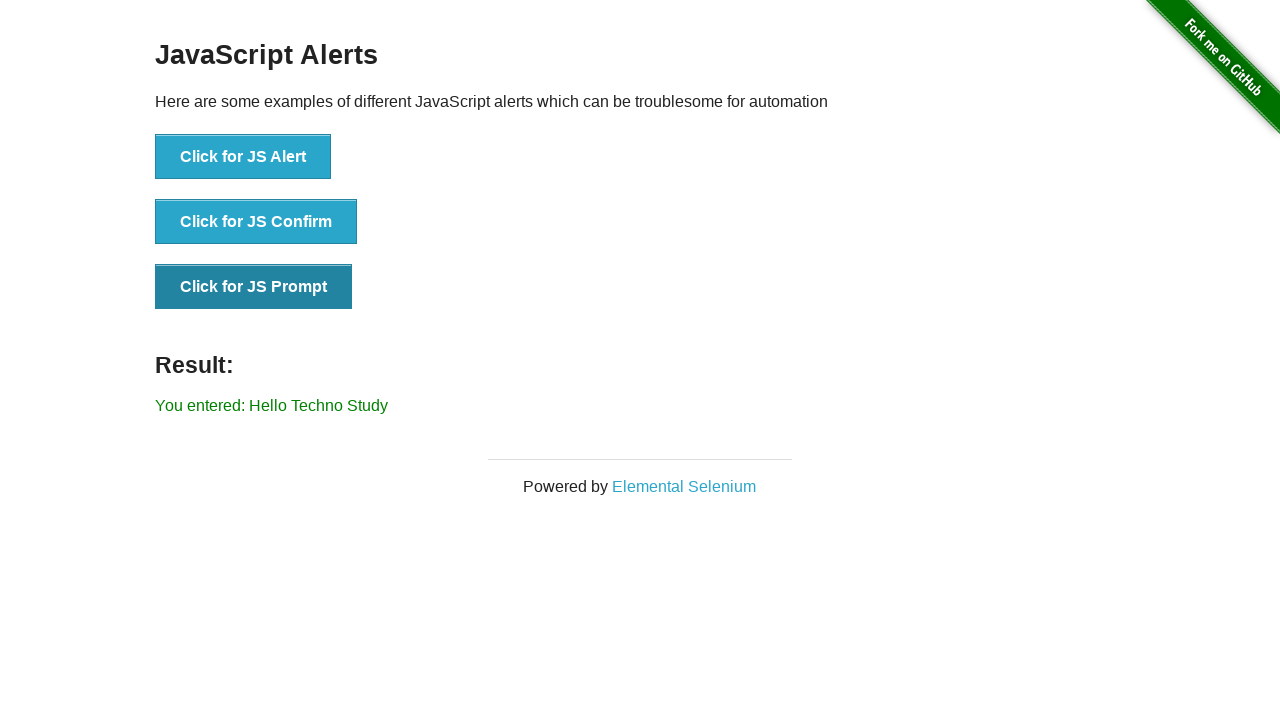

Waited for result element to appear after accepting the prompt
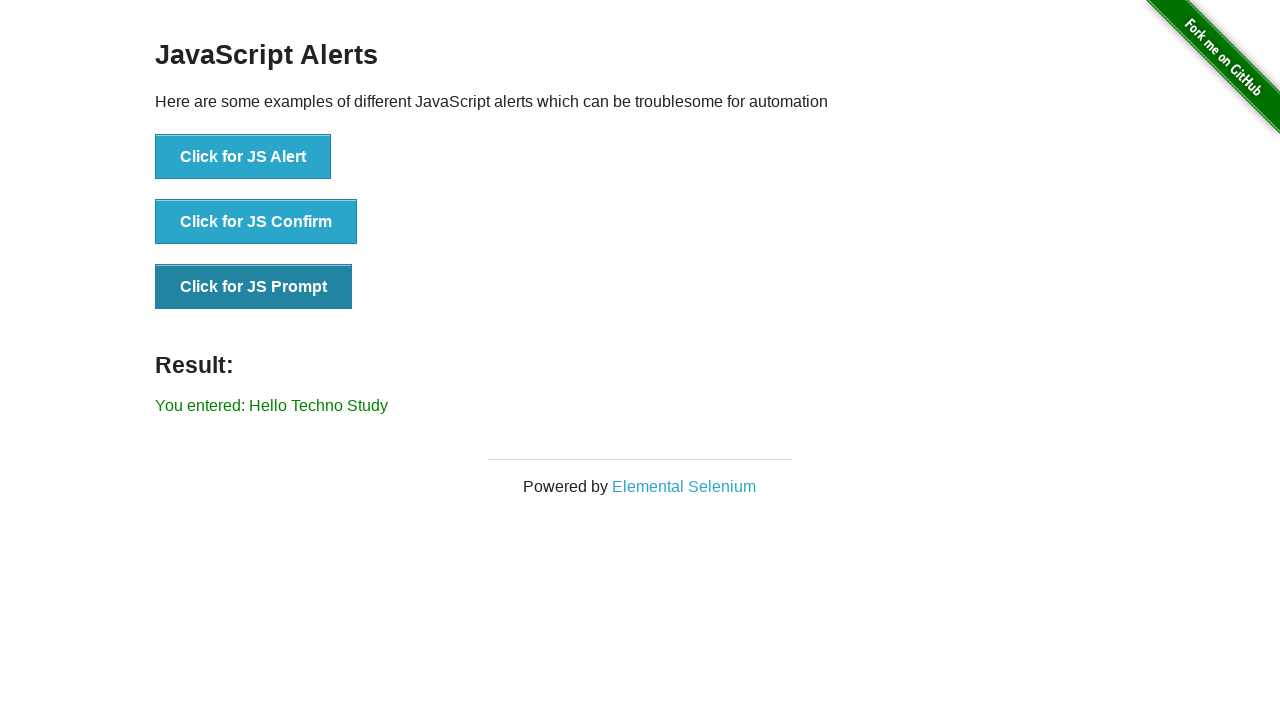

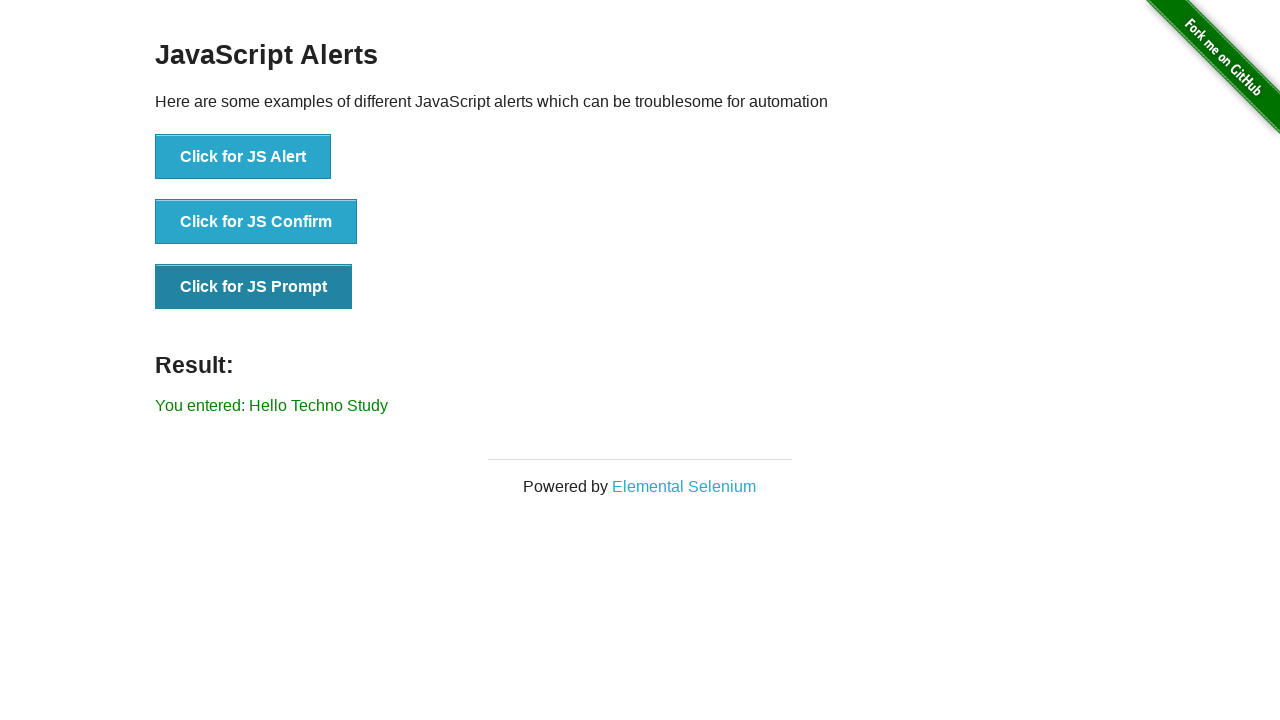